Tests AJAX loading functionality by clicking a button and verifying the loaded text appears

Starting URL: http://uitestingplayground.com/ajax

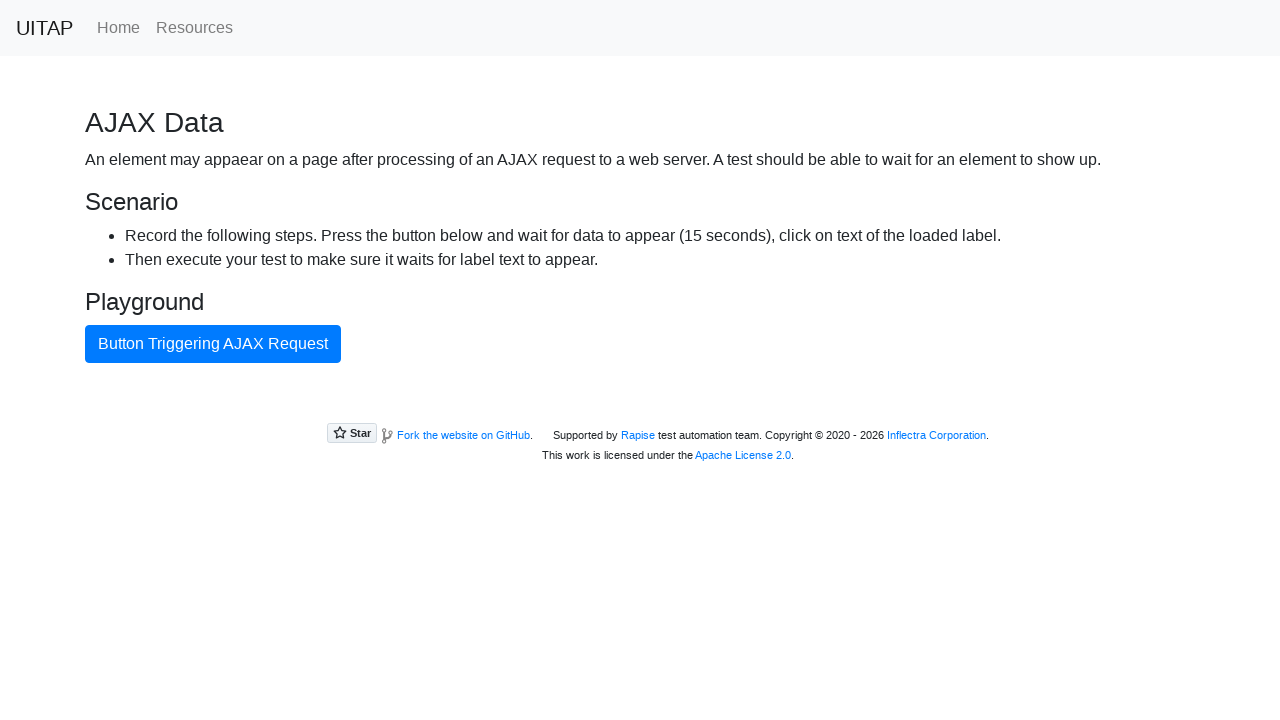

Clicked AJAX button to trigger data loading at (213, 344) on #ajaxButton
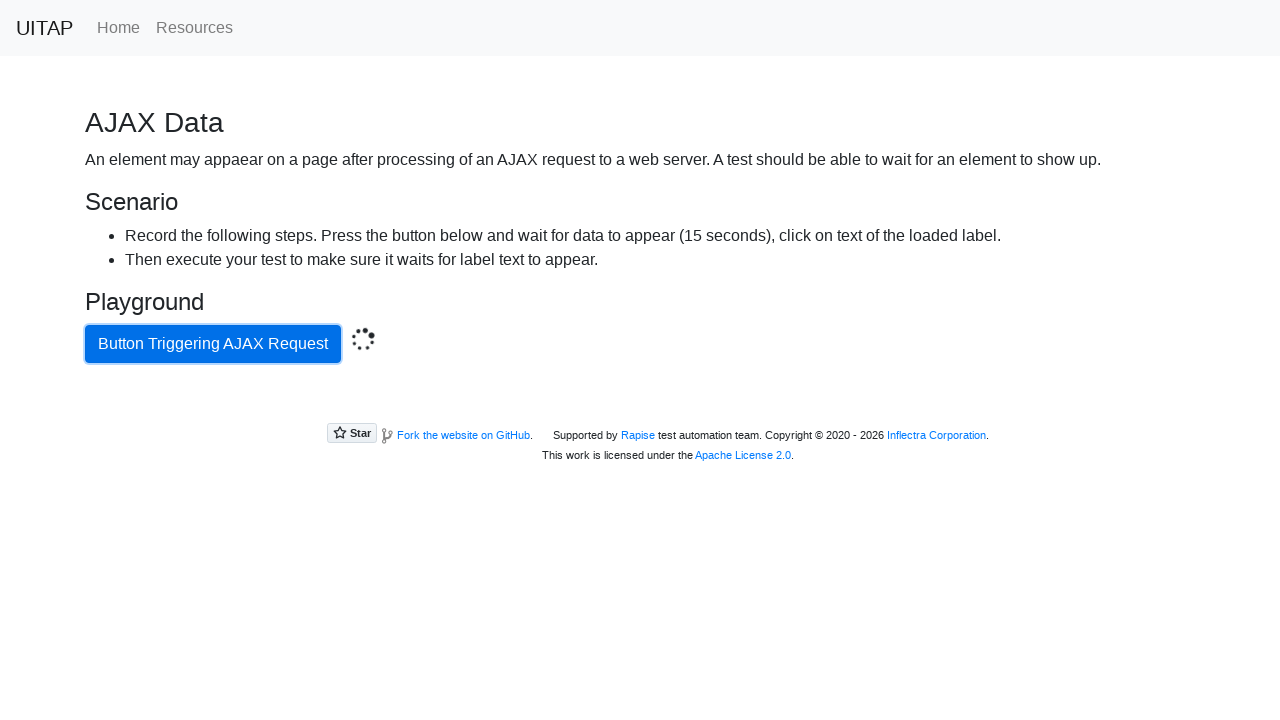

Waited for success message to appear
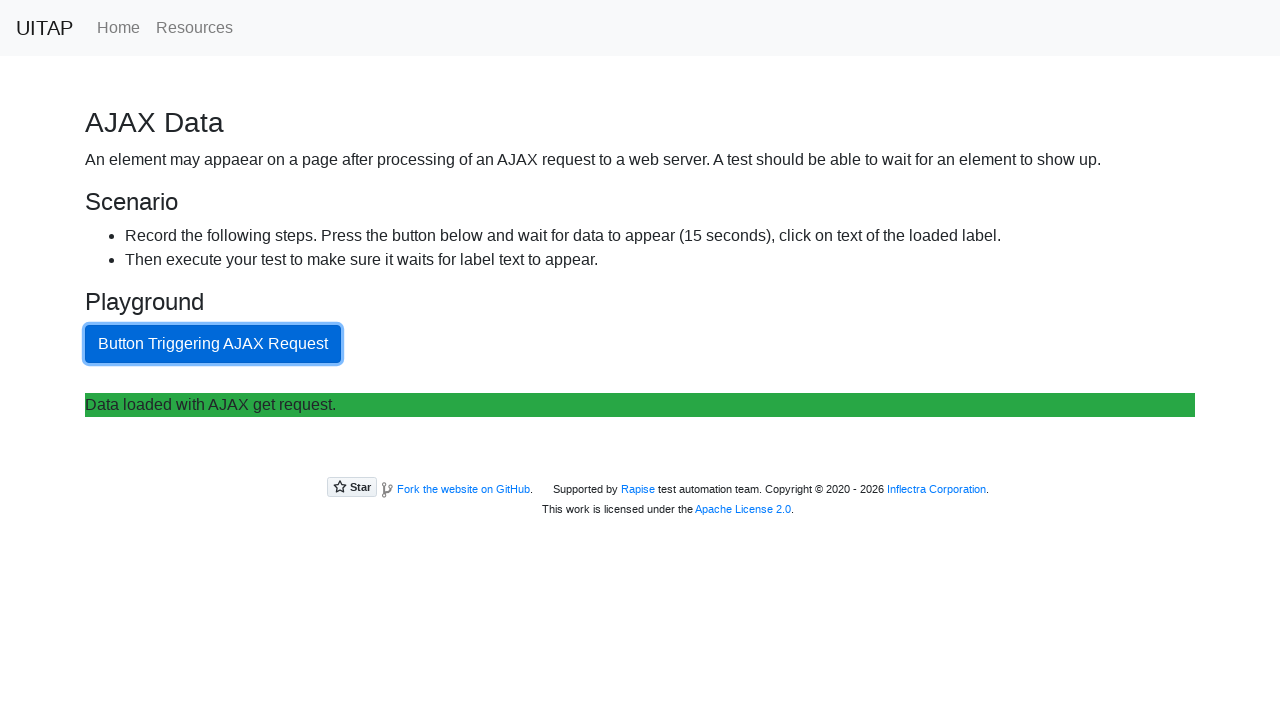

Retrieved text content from success message
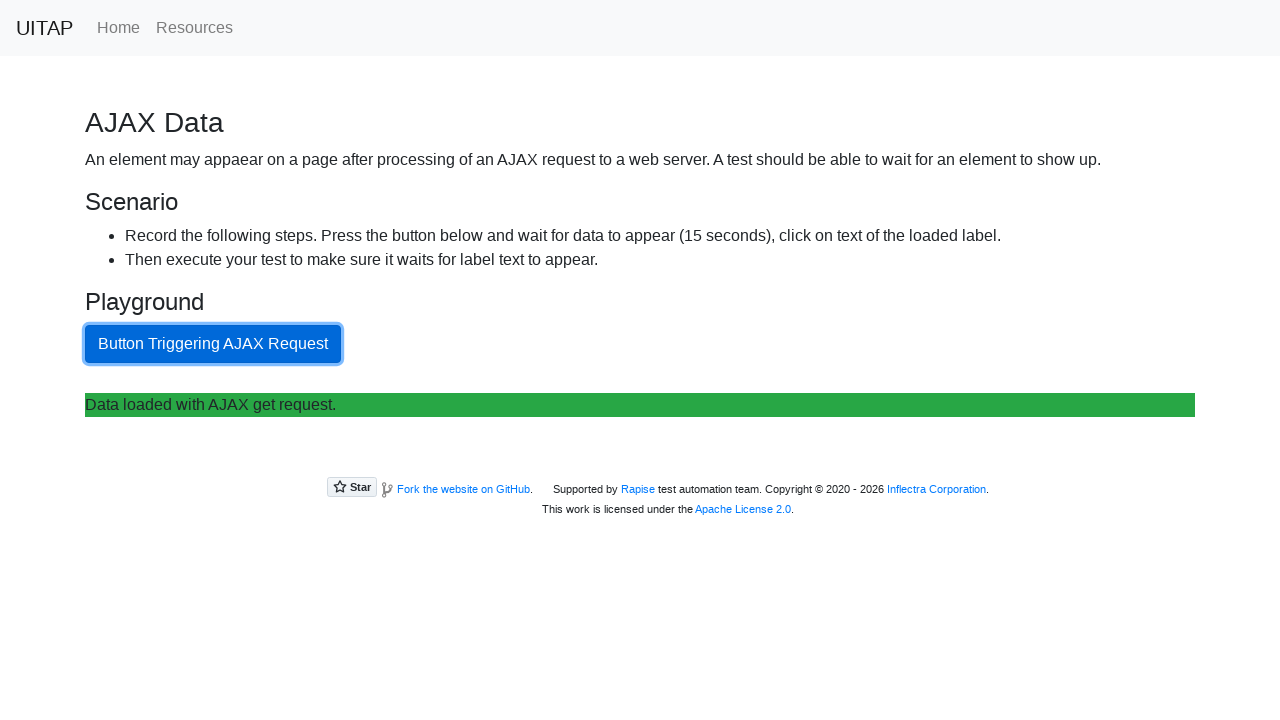

Verified success message text matches expected value
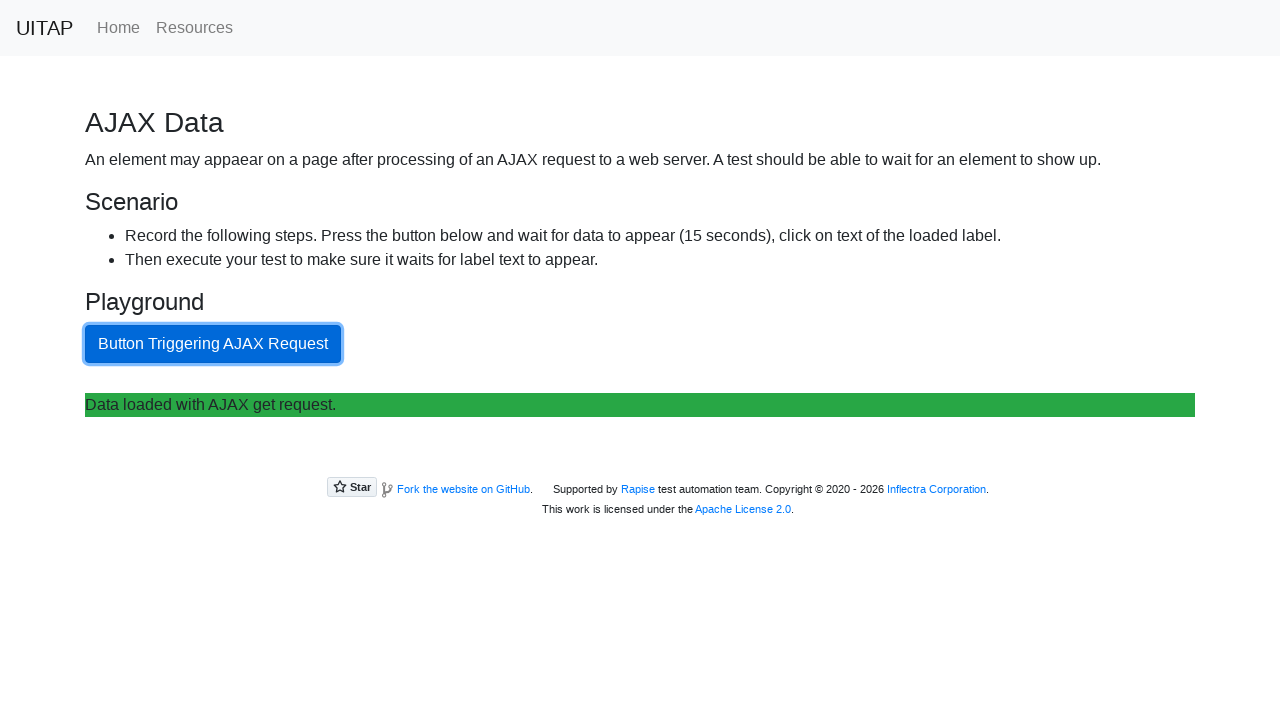

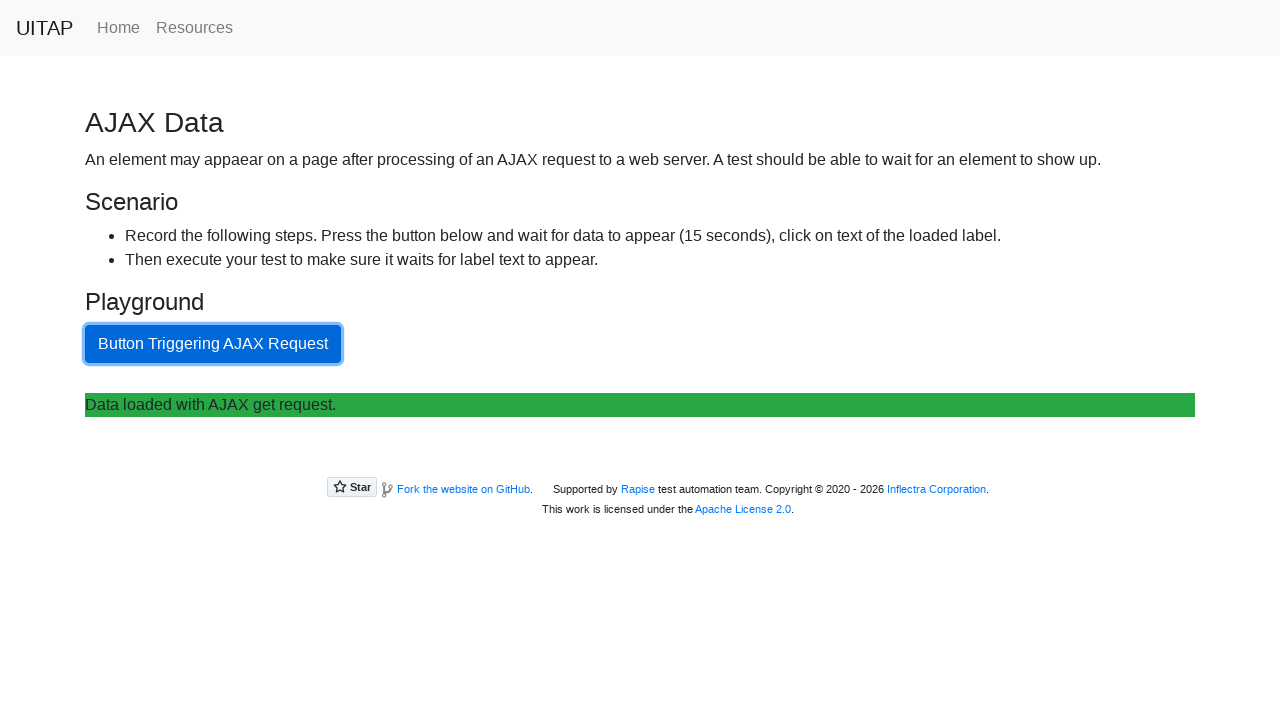